Tests right-click context menu functionality by right-clicking an element, hovering over Quit option, and clicking it.

Starting URL: http://swisnl.github.io/jQuery-contextMenu/demo.html

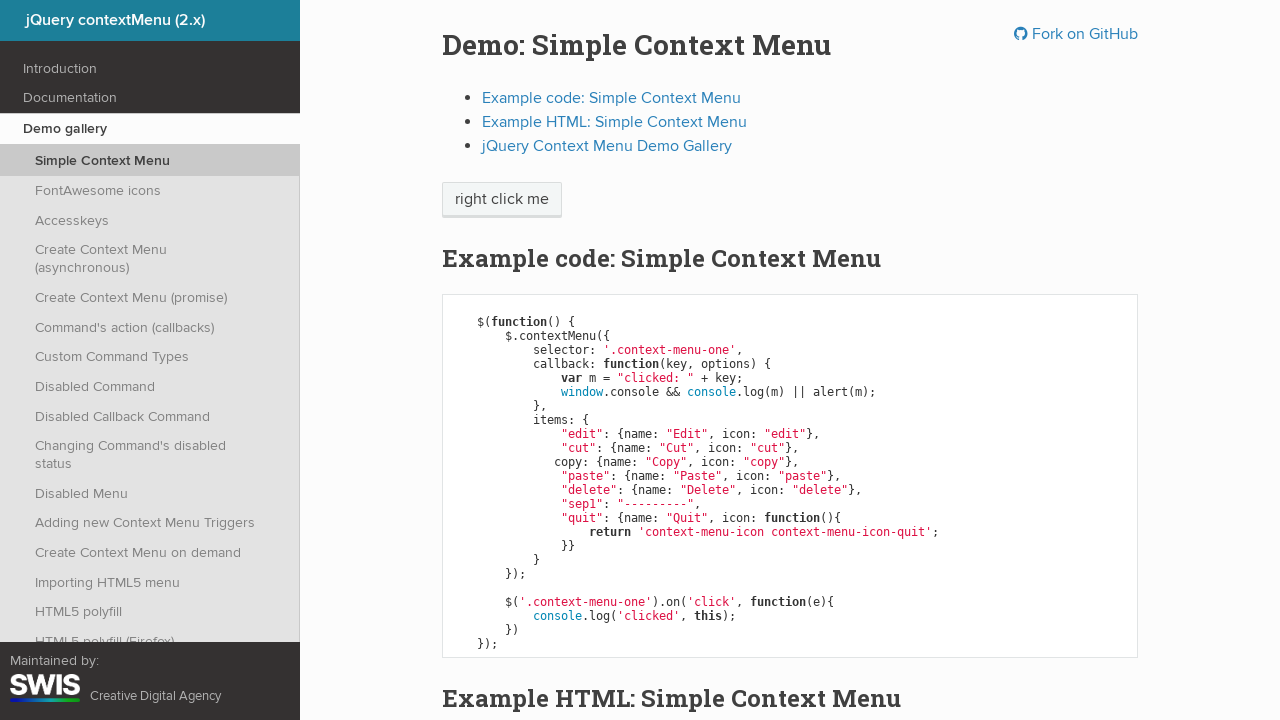

Right-clicked on 'right click me' element to open context menu at (502, 200) on span:has-text('right click me')
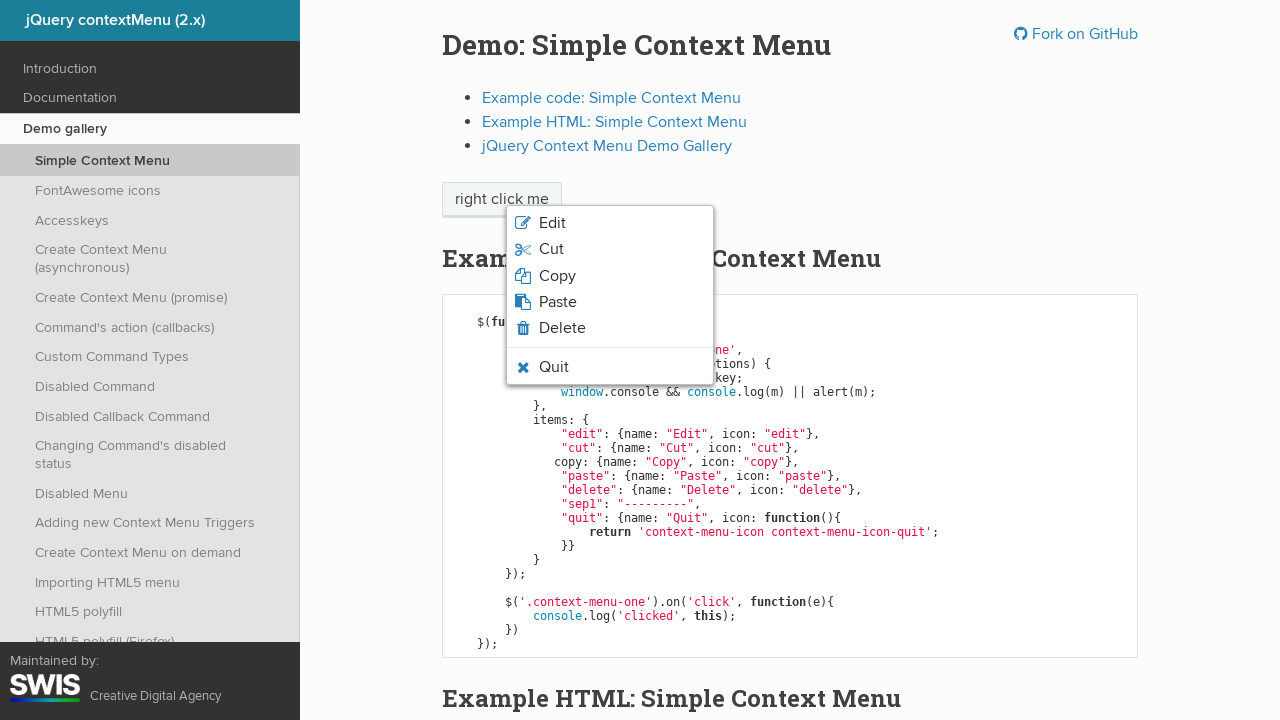

Context menu appeared with Quit option visible
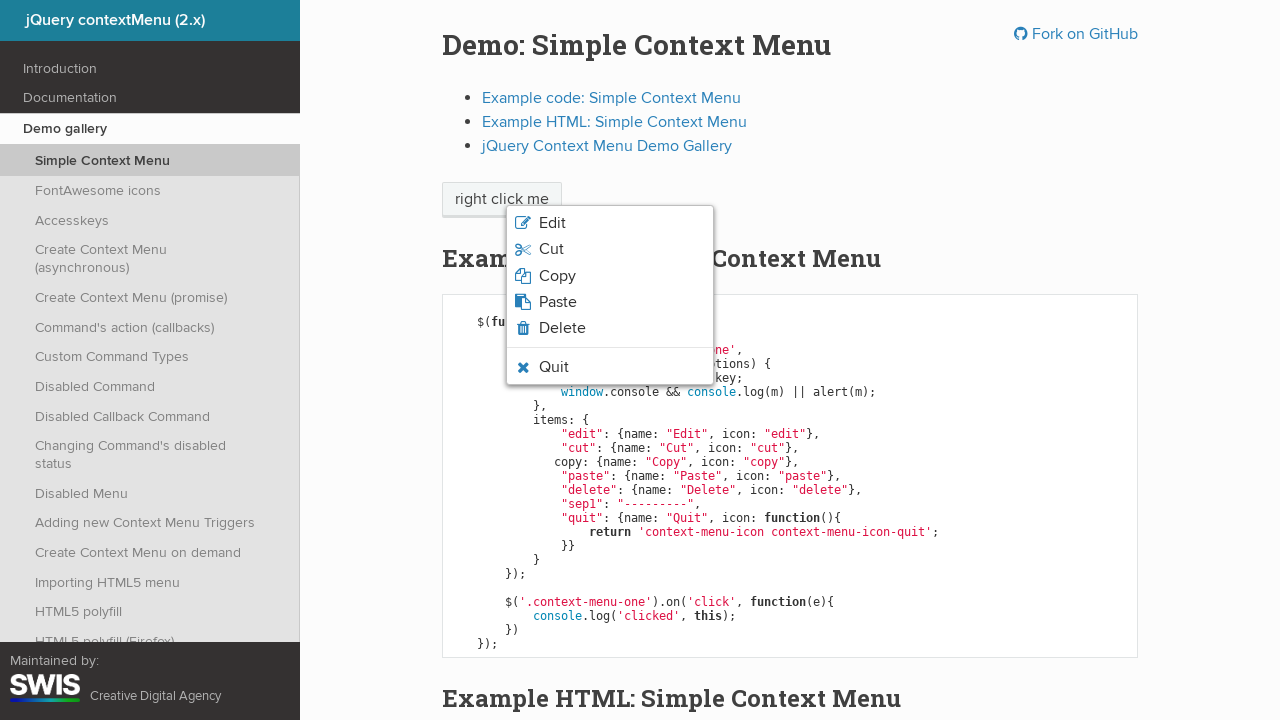

Hovered over Quit option in context menu at (610, 367) on .context-menu-icon-quit
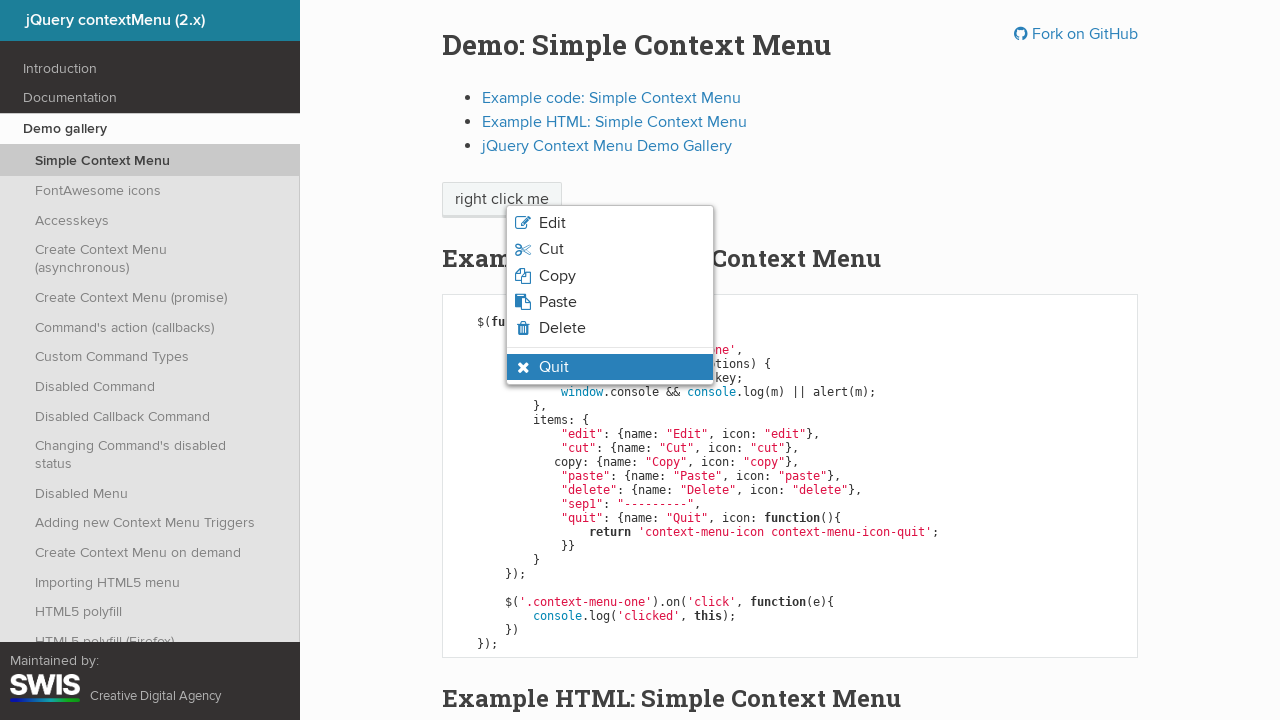

Clicked Quit option from context menu at (610, 367) on .context-menu-icon-quit
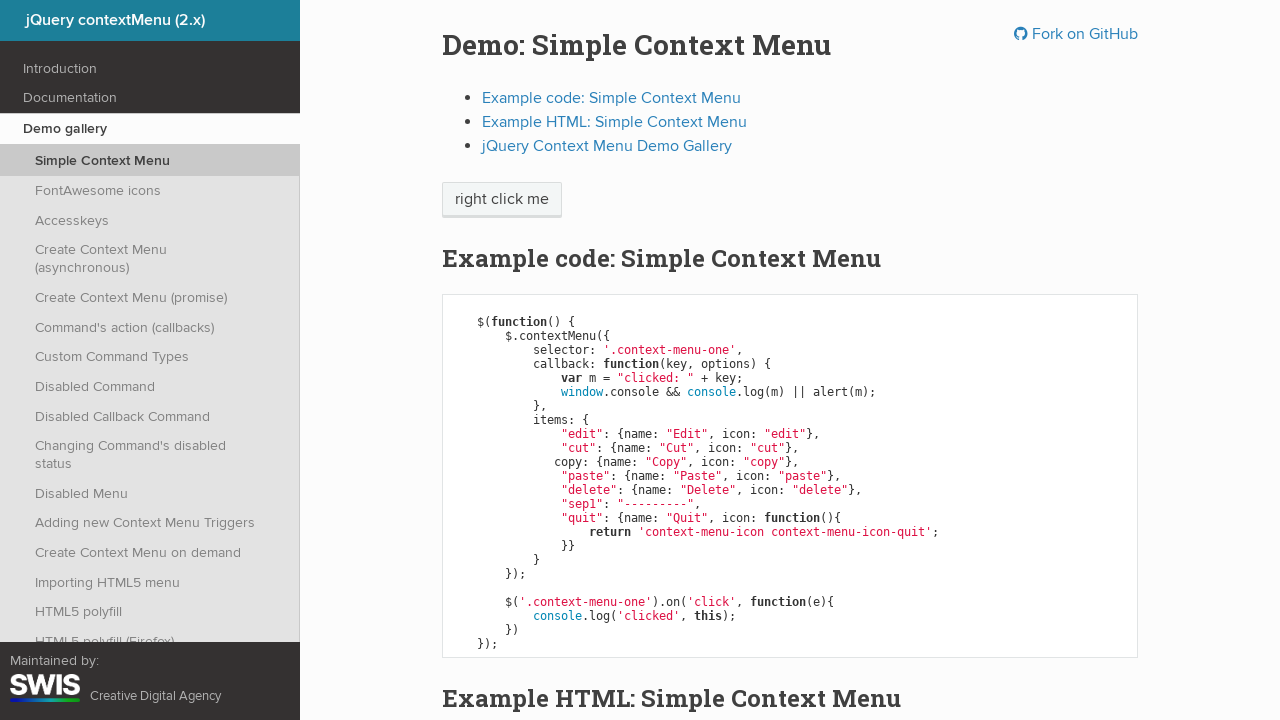

Alert dialog accepted
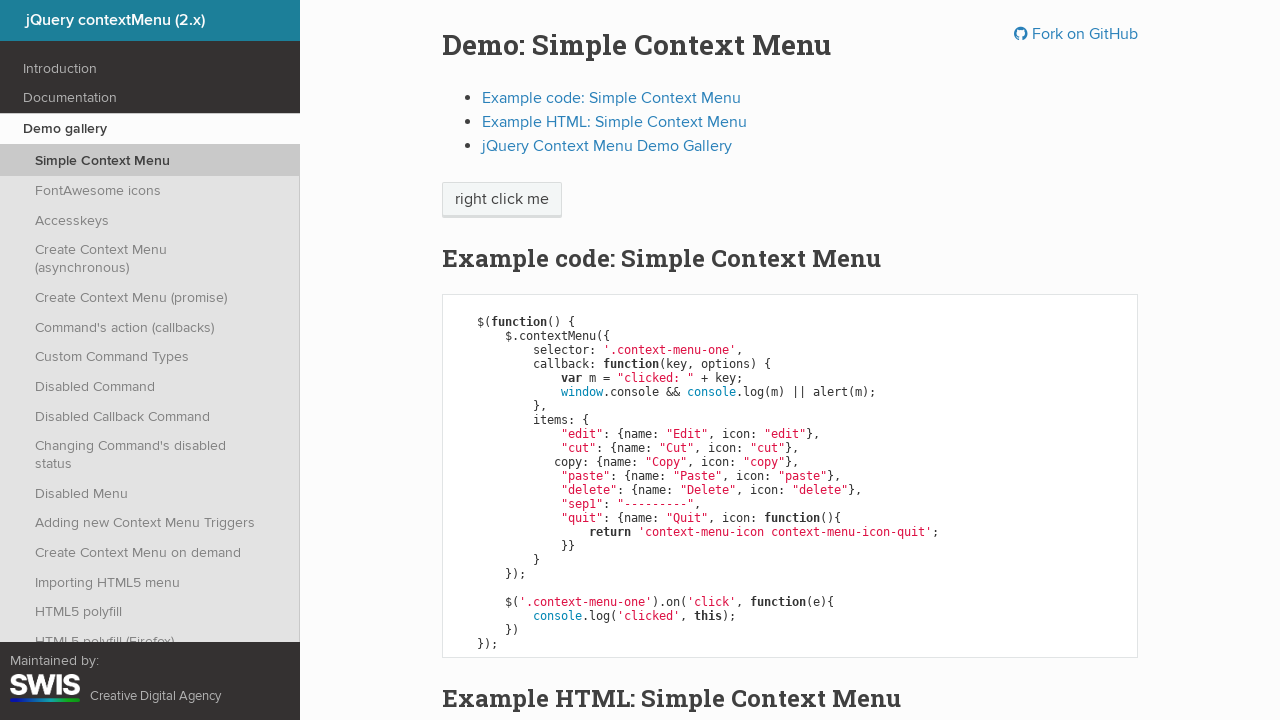

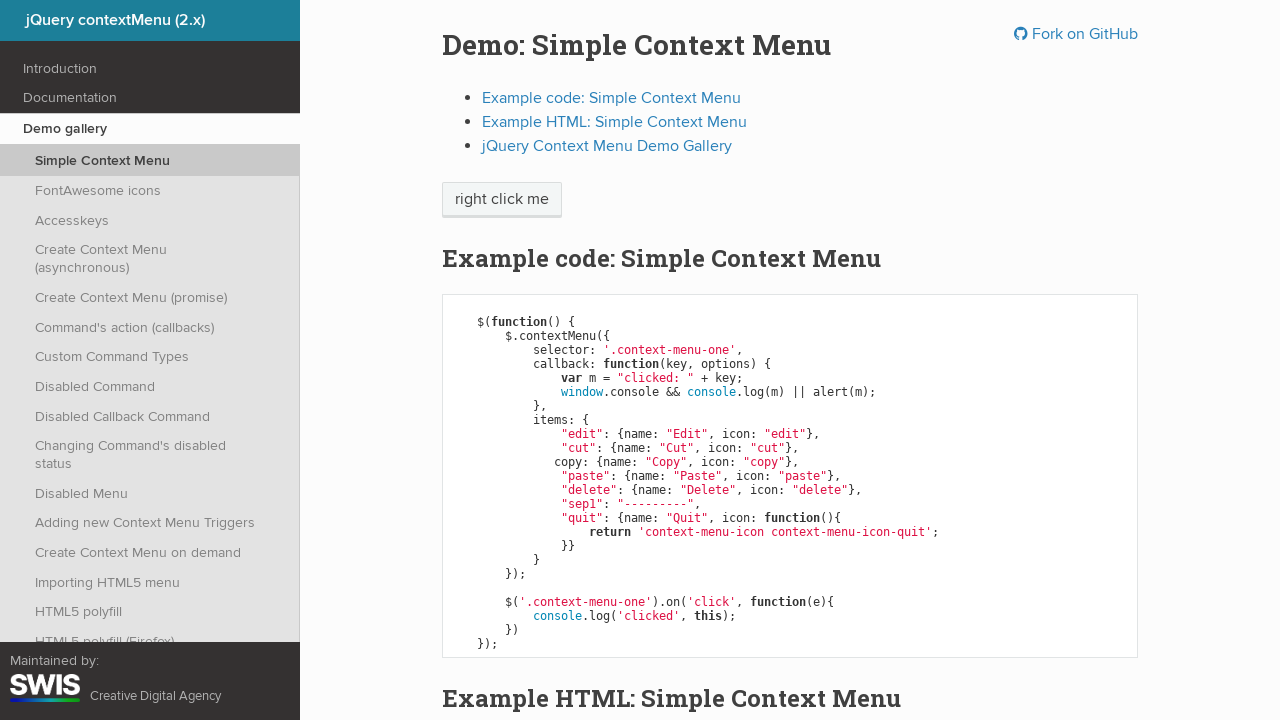